Tests responsive accessibility by checking for viewport meta tag and evaluating touch target sizes for interactive elements

Starting URL: https://ncaa-d1-softball.netlify.app/

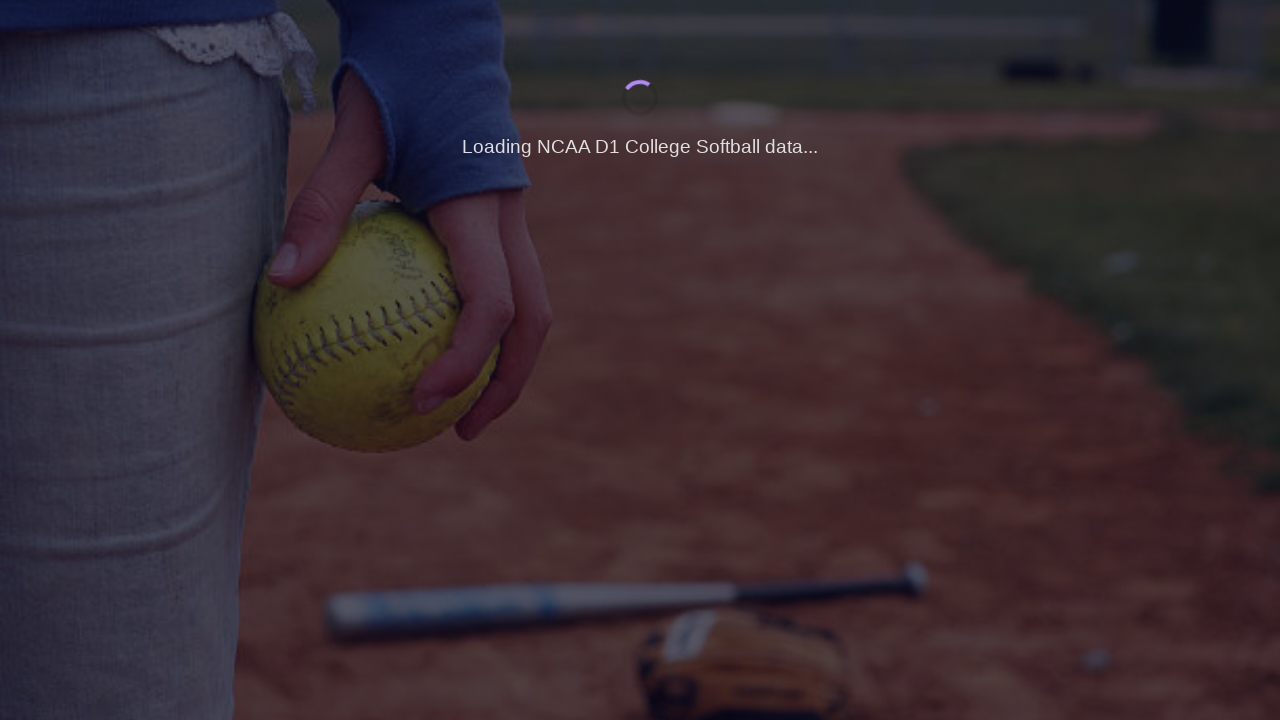

Waited for page to reach network idle state
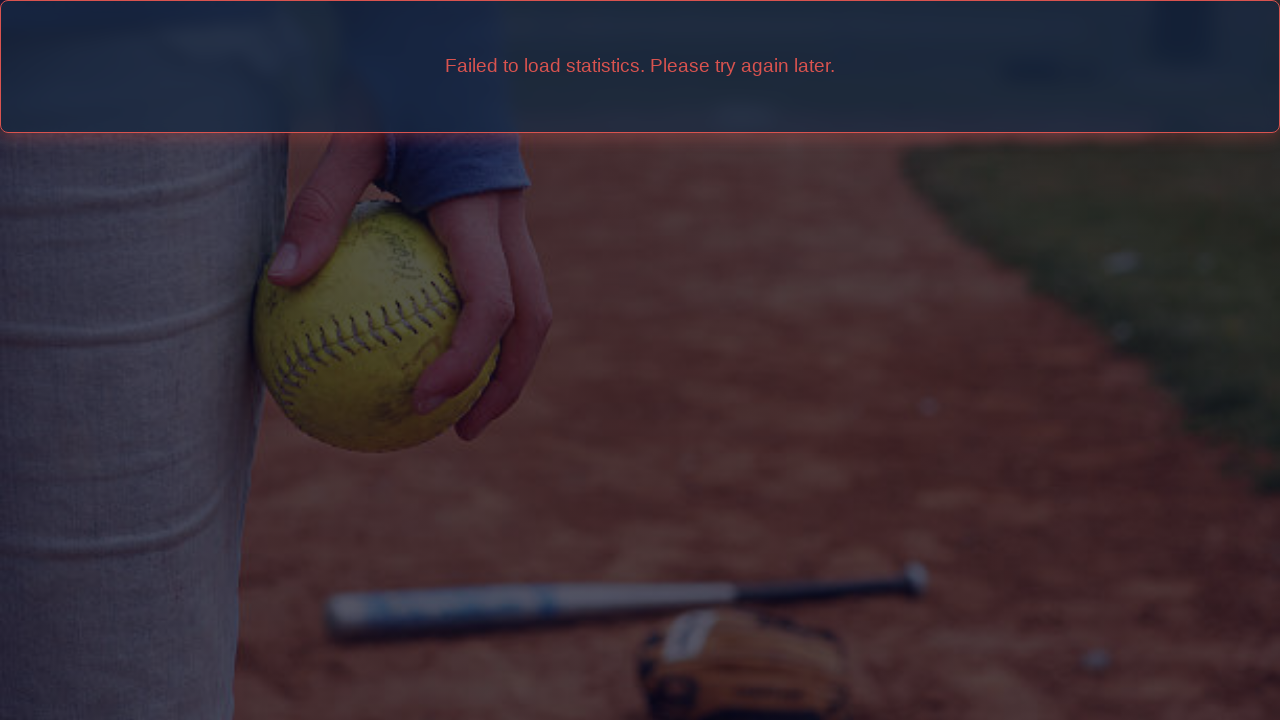

Checked for viewport meta tag - found: True
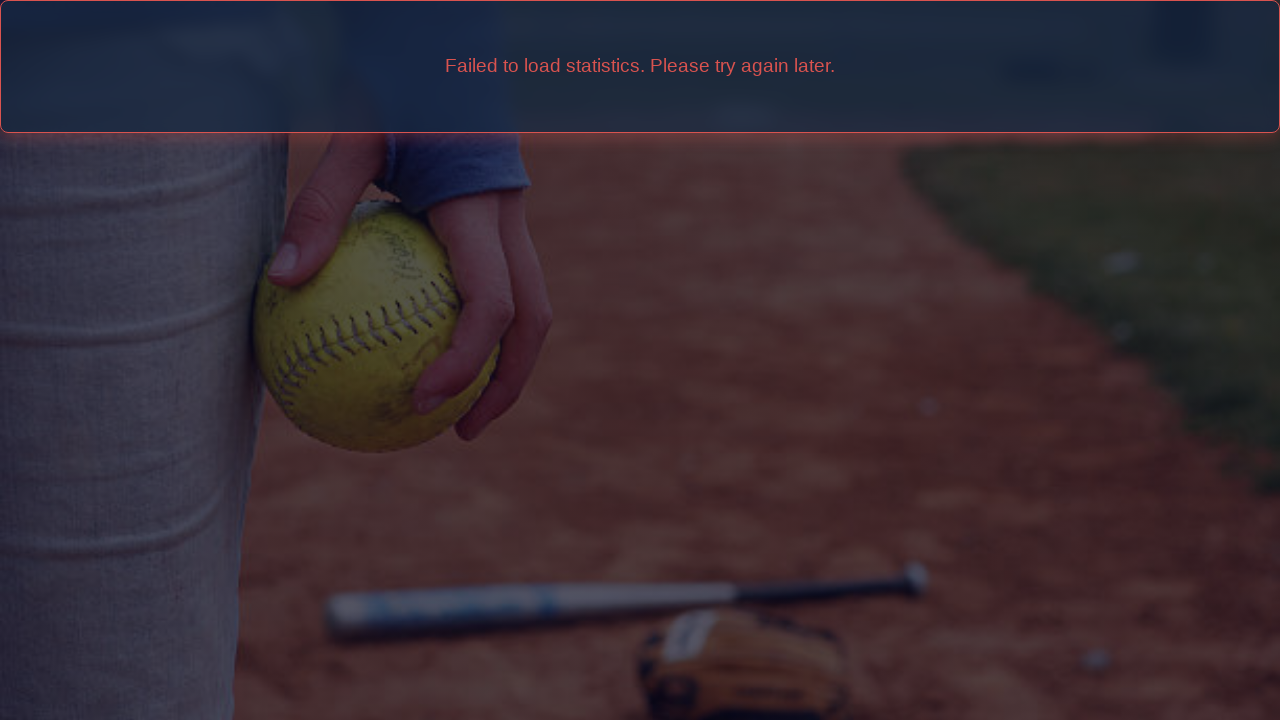

Located all interactive elements (buttons, links, inputs) - found 0 targets
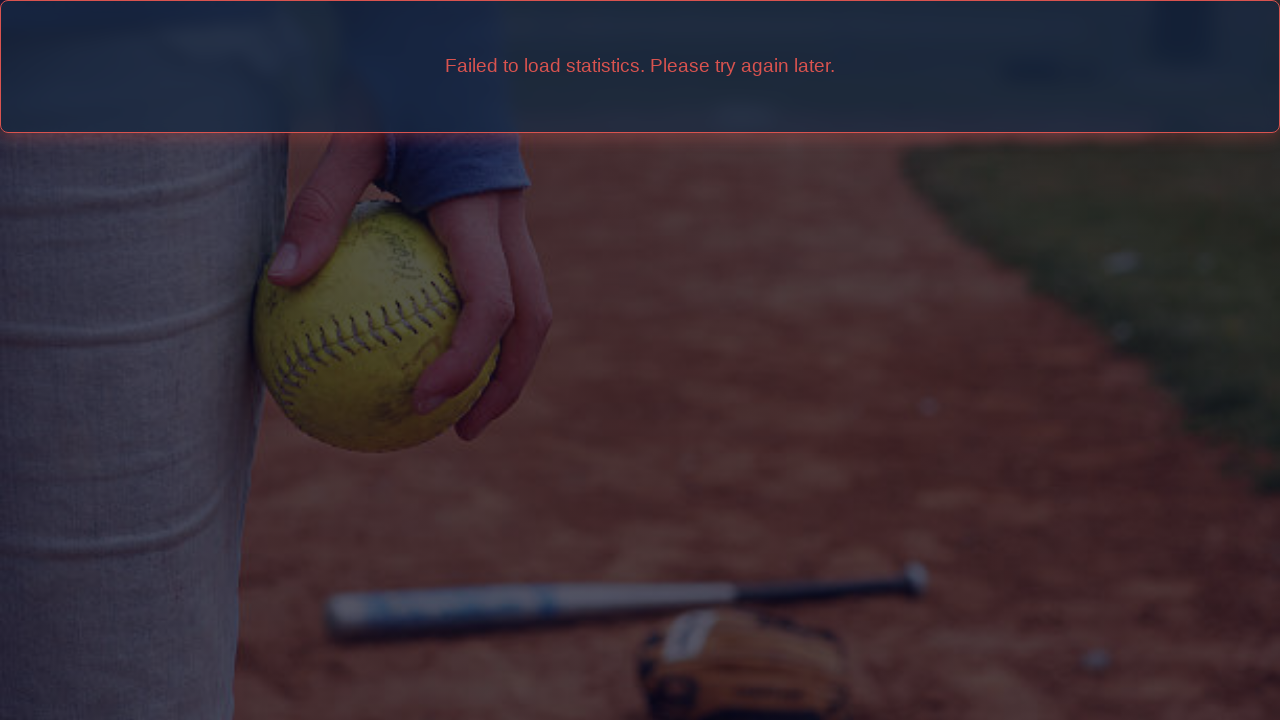

Evaluated touch target sizes - found 0 targets smaller than 44x44px (accessibility concern)
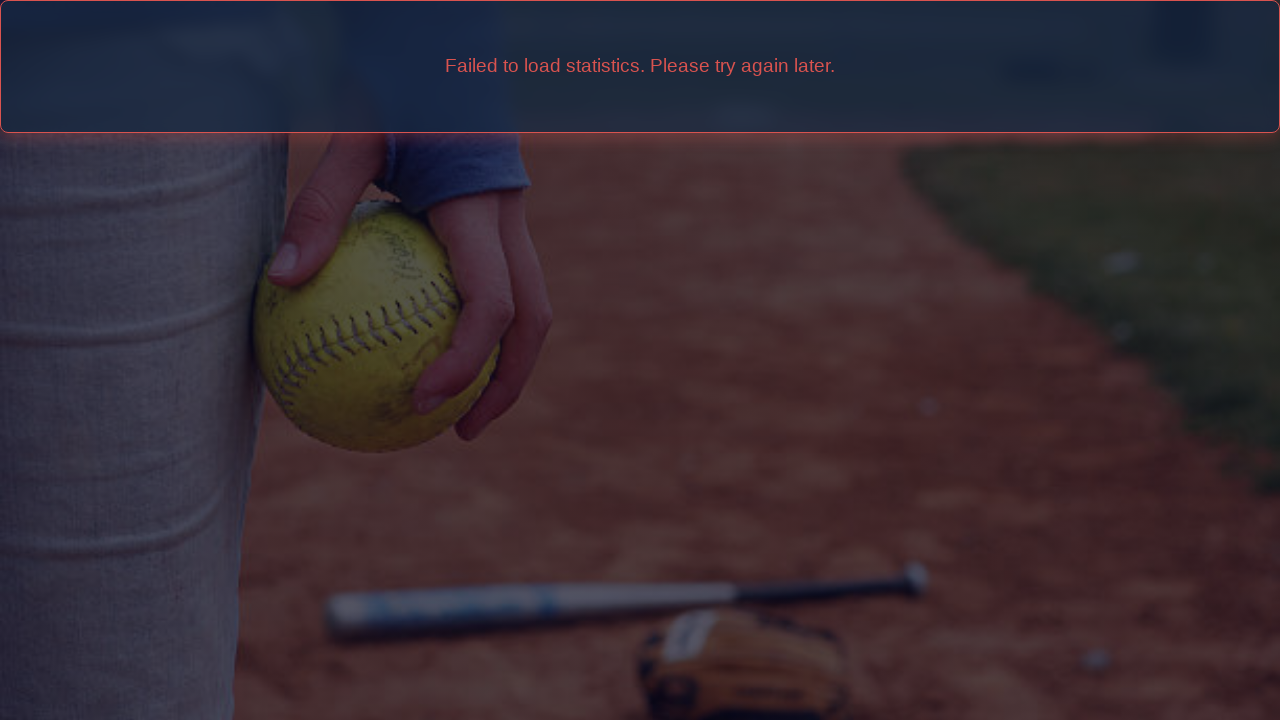

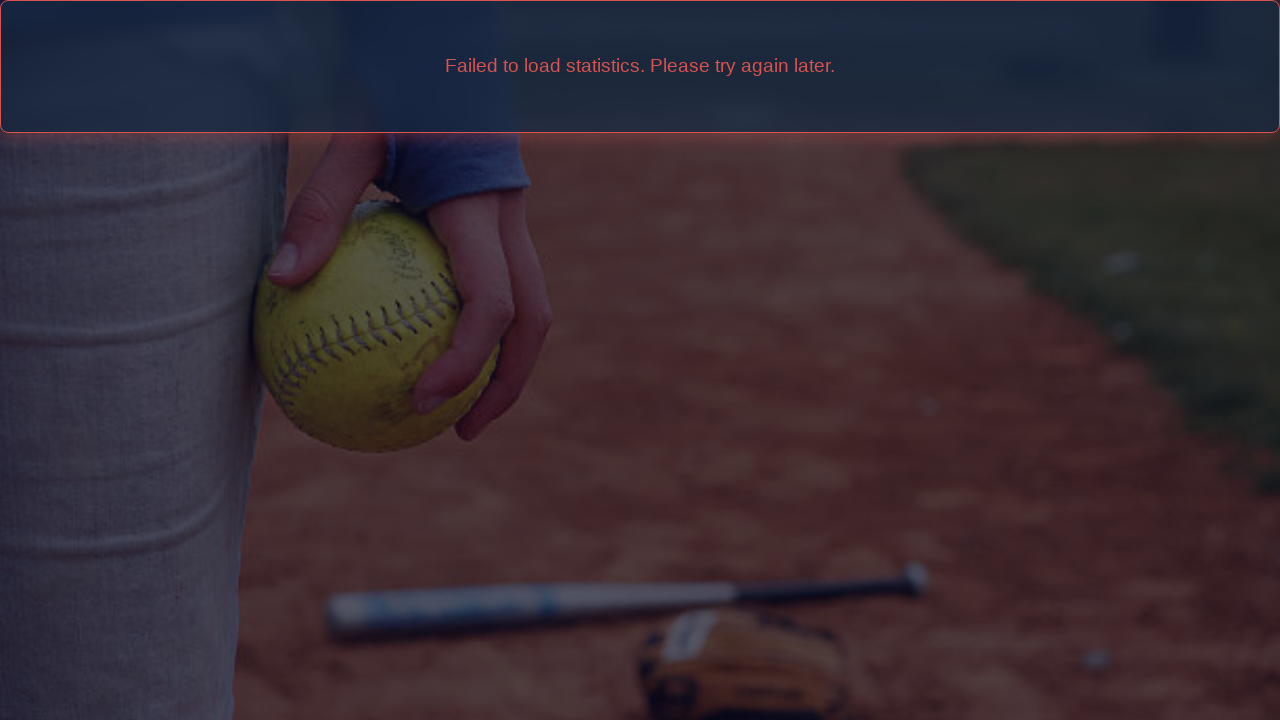